Tests iframe functionality on demoqa.com by navigating to the Frames page, switching into two iframes, and verifying the text content within each frame.

Starting URL: https://demoqa.com/

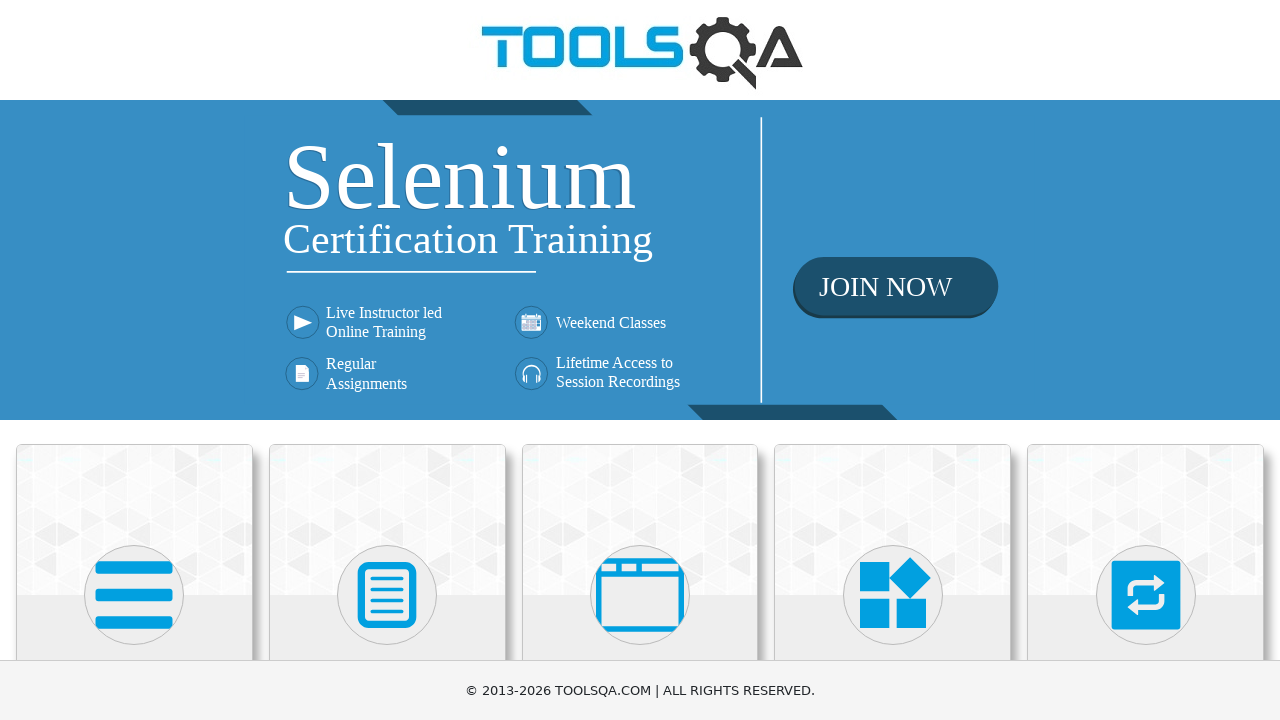

Scrolled 'Alerts, Frame & Windows' menu into view
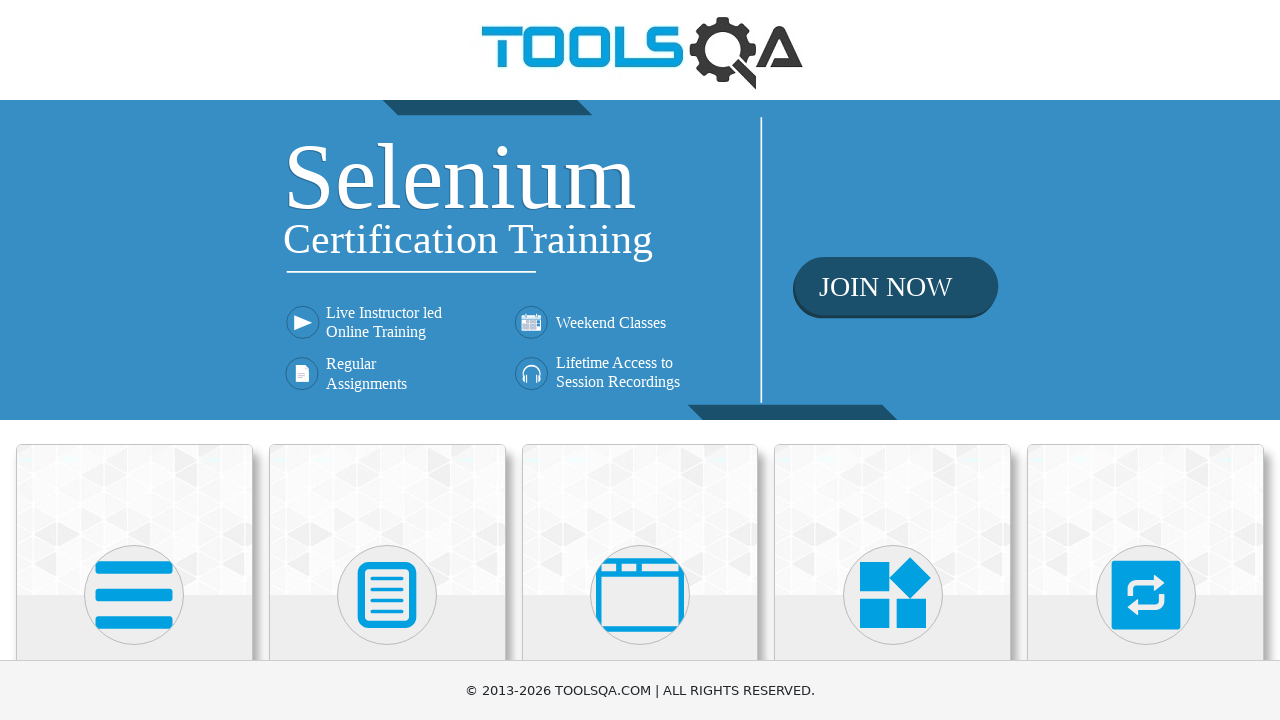

Clicked on 'Alerts, Frame & Windows' menu at (640, 360) on xpath=//h5[text()='Alerts, Frame & Windows']
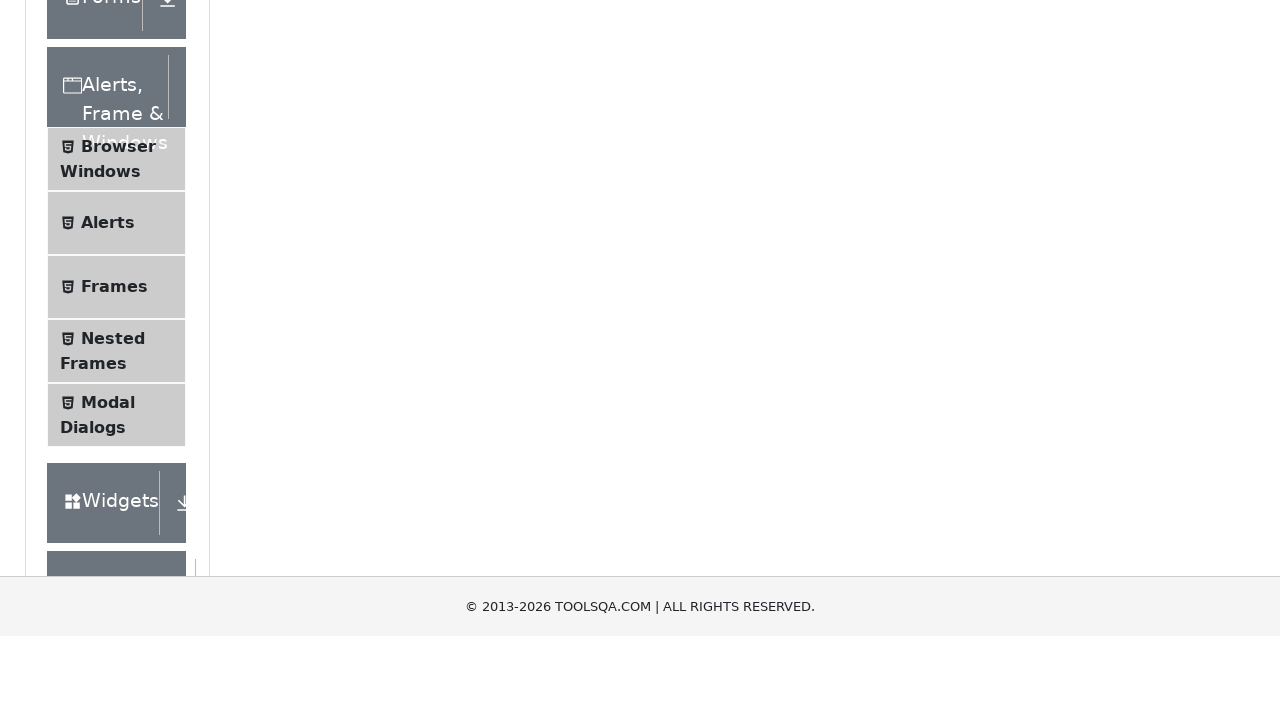

Clicked on 'Frames' submenu at (114, 565) on xpath=//span[text()='Frames']
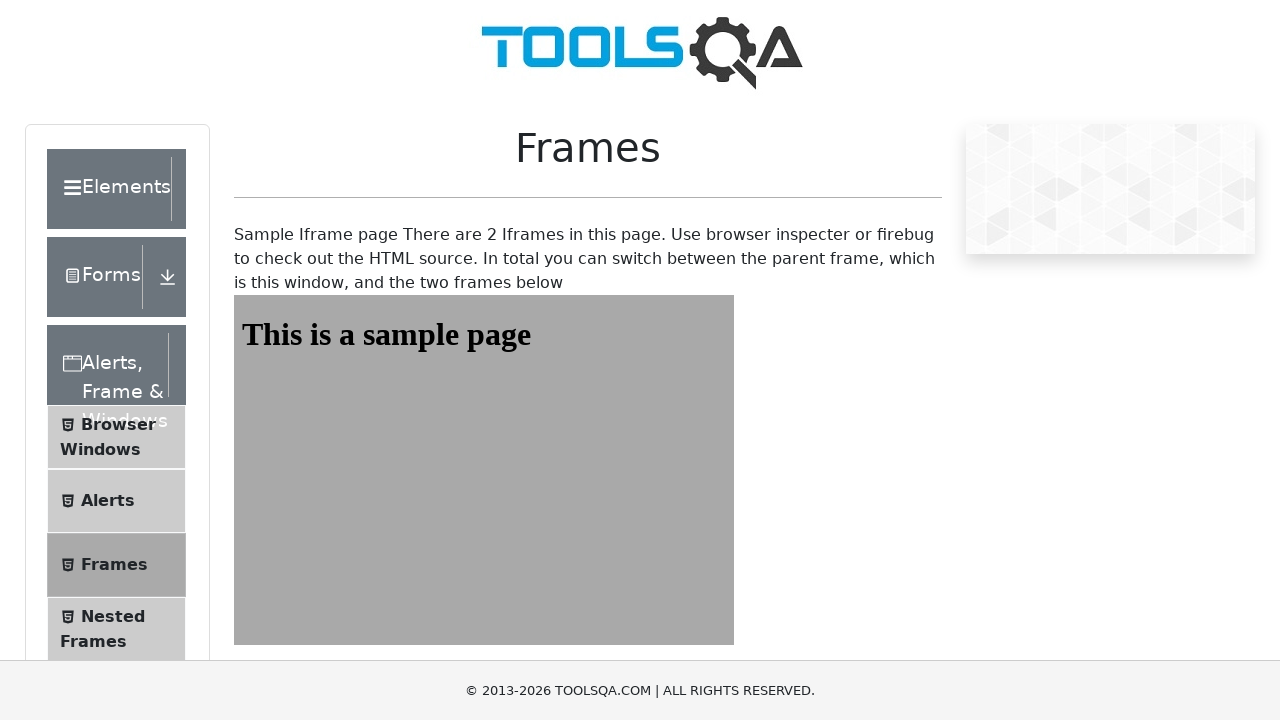

Frames page loaded successfully
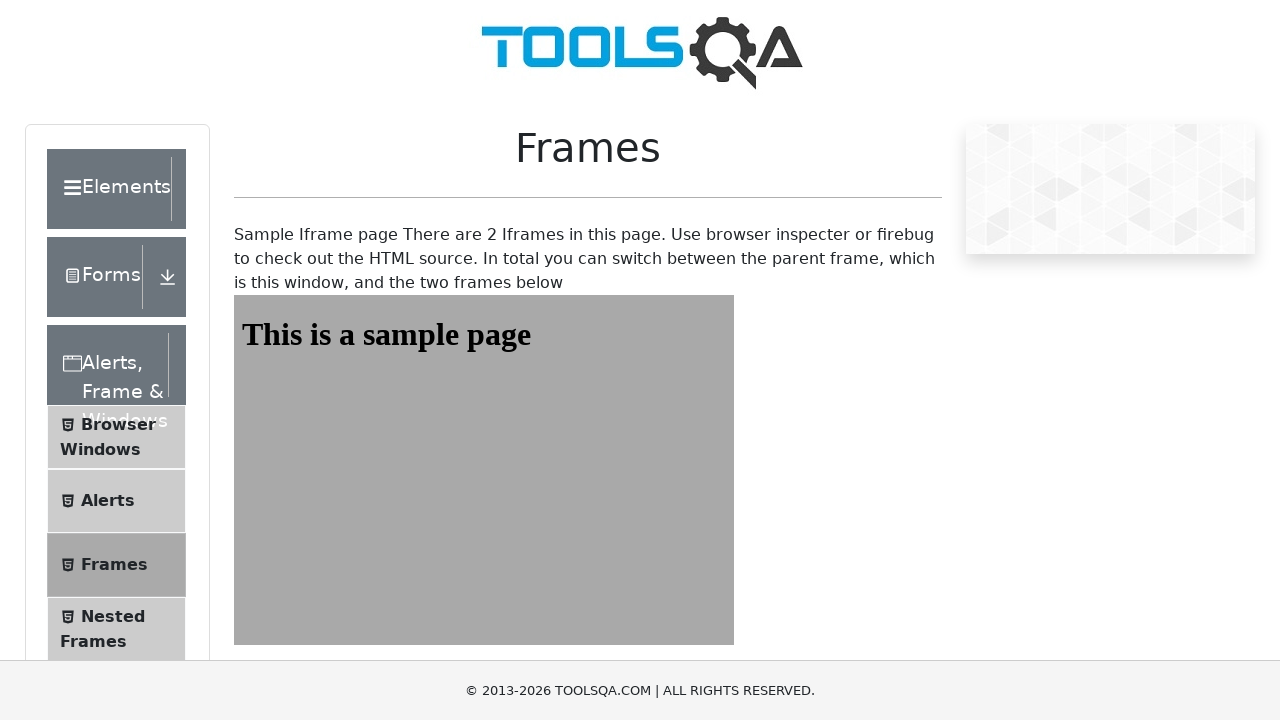

Retrieved text from Frame 1: 'This is a sample page'
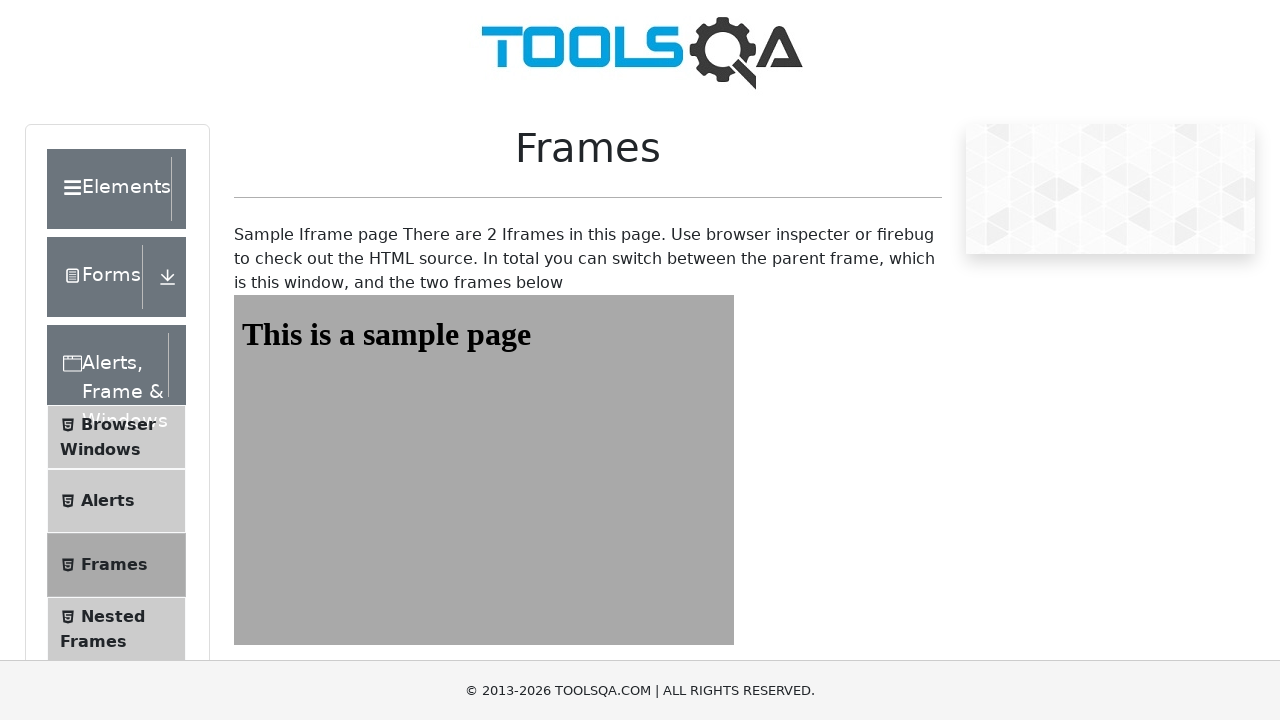

Verified Frame 1 contains correct text 'This is a sample page'
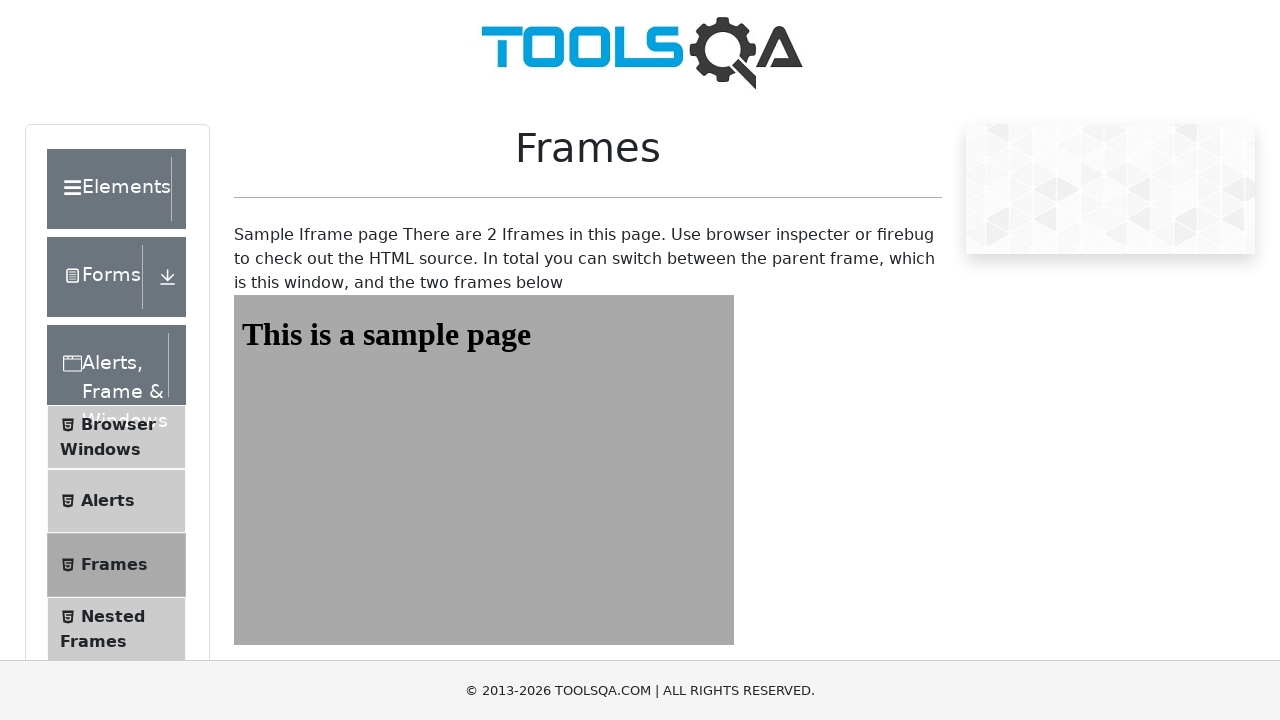

Retrieved text from Frame 2: 'This is a sample page'
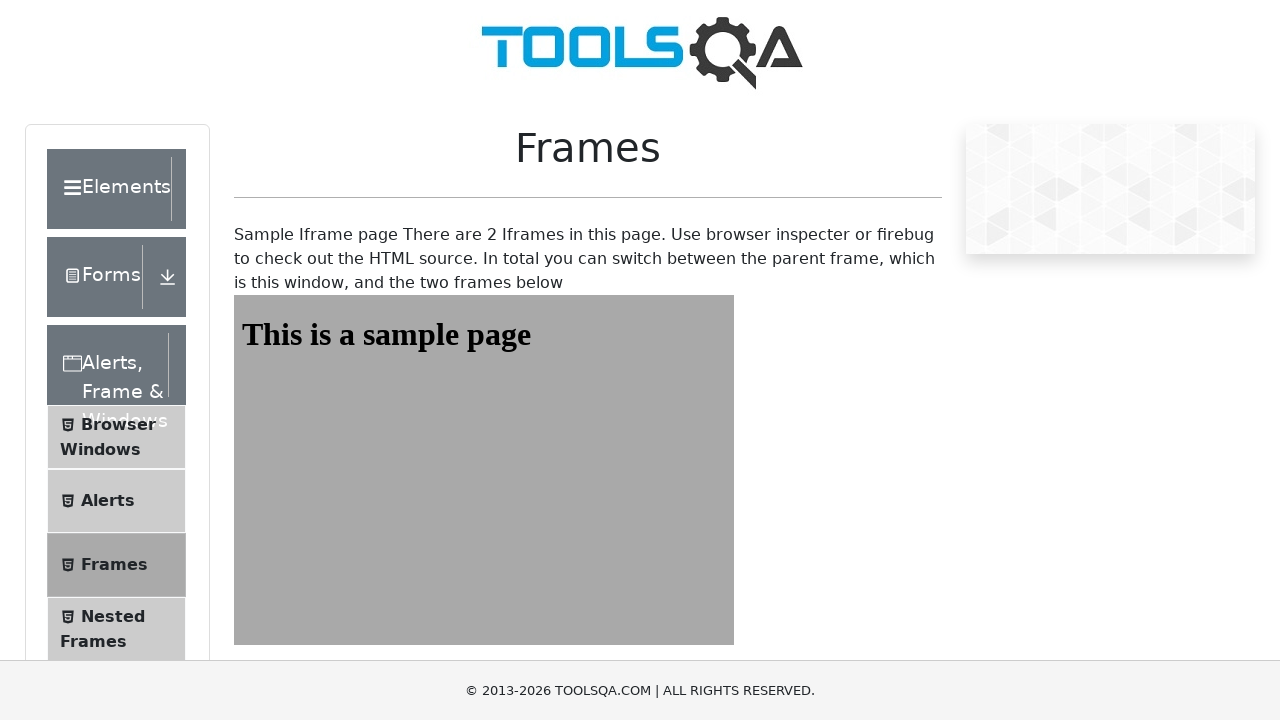

Verified Frame 2 contains correct text 'This is a sample page'
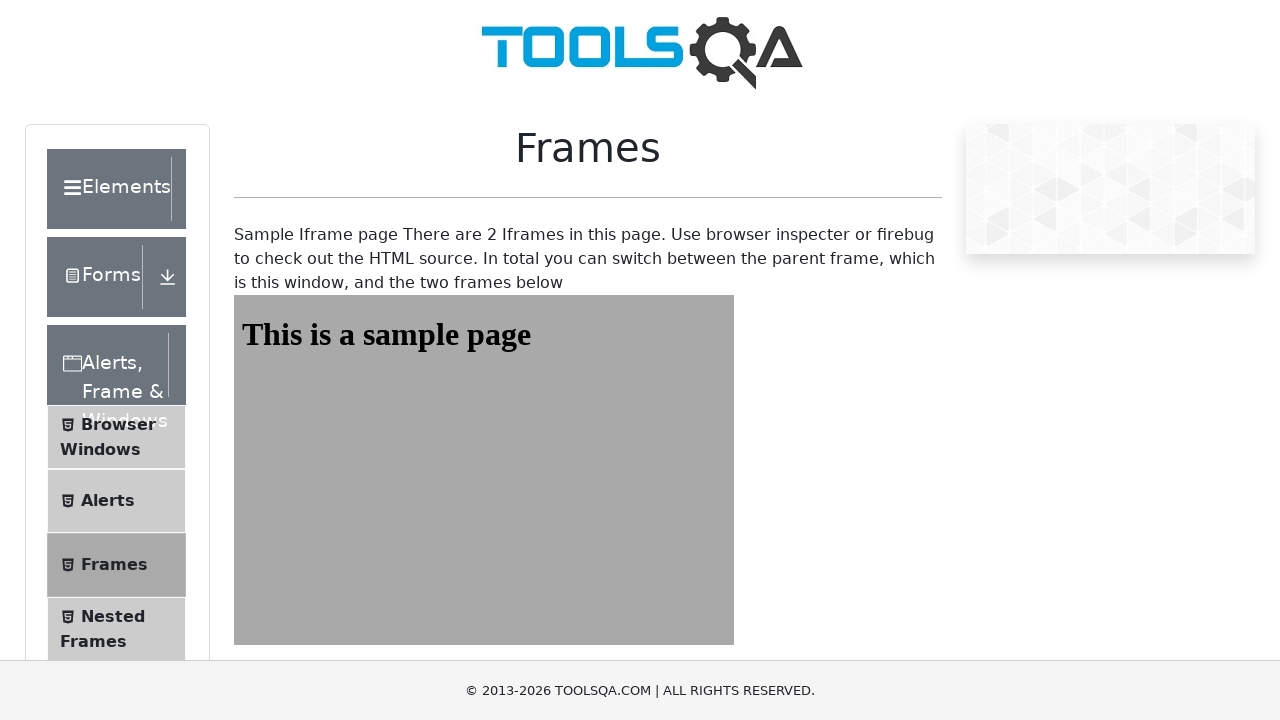

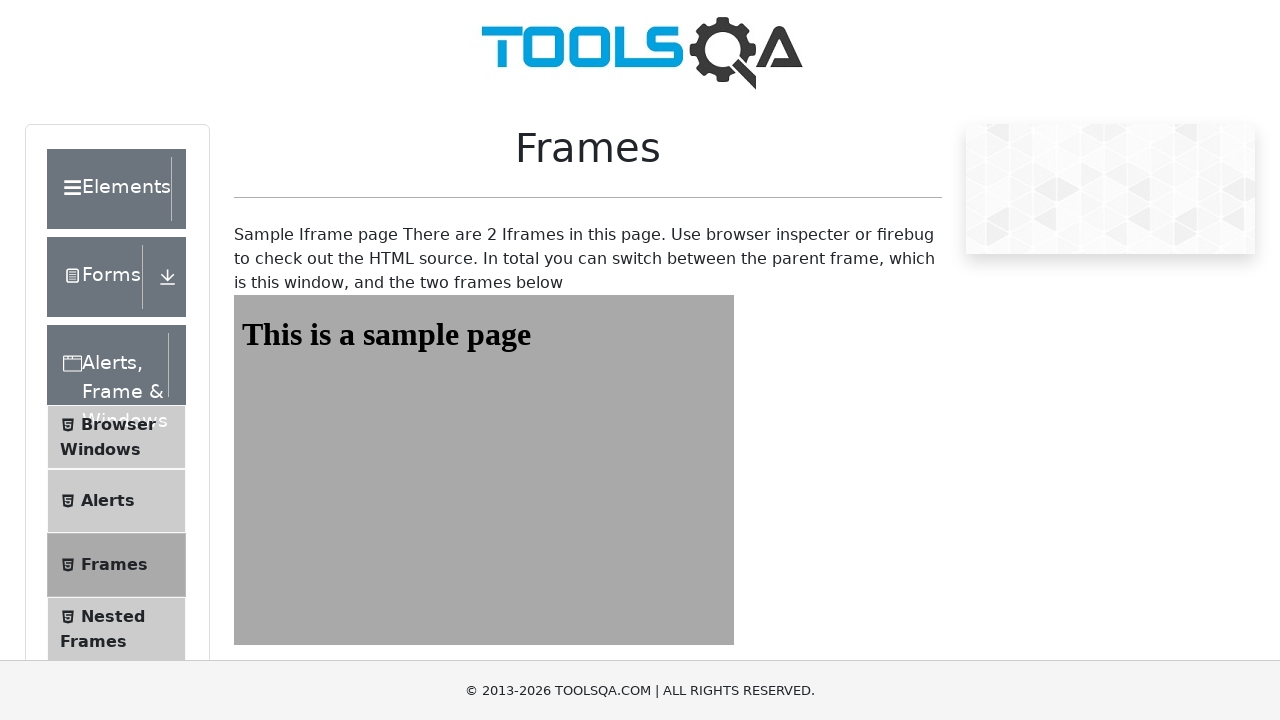